Waits for a price to reach $100, clicks a book button, solves a mathematical calculation, and submits the answer

Starting URL: http://suninjuly.github.io/explicit_wait2.html

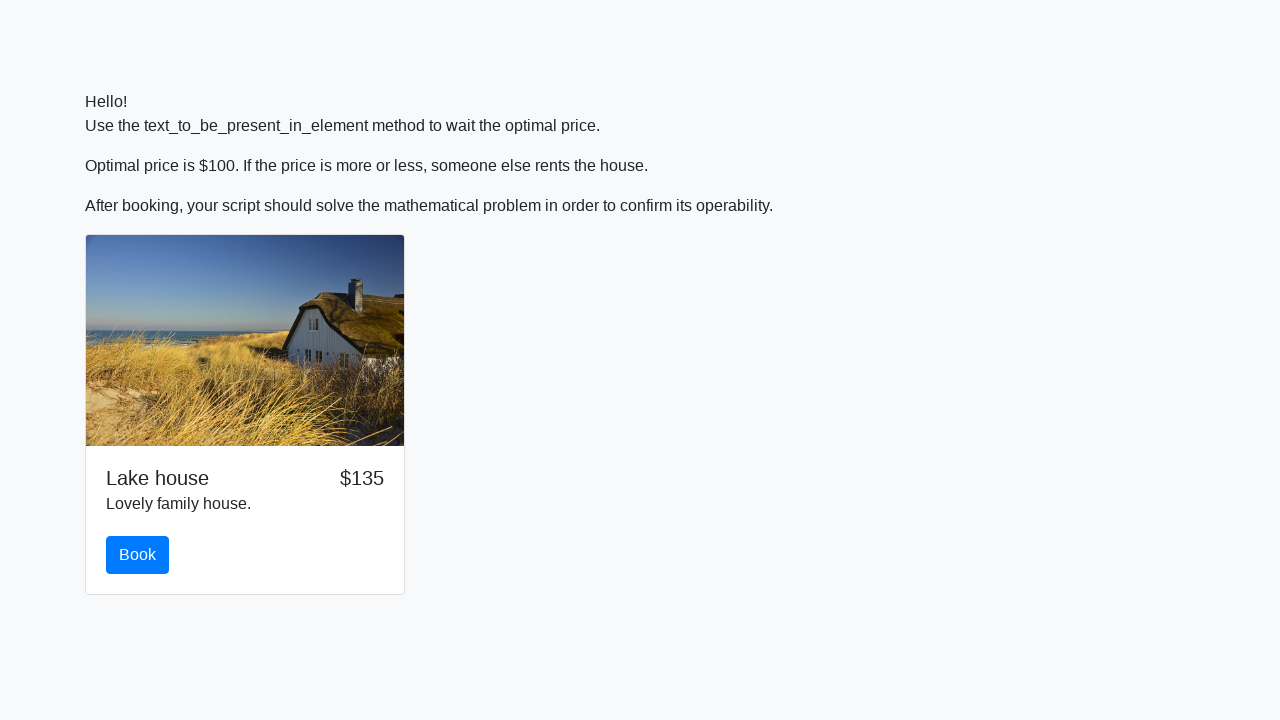

Waited for price to reach $100
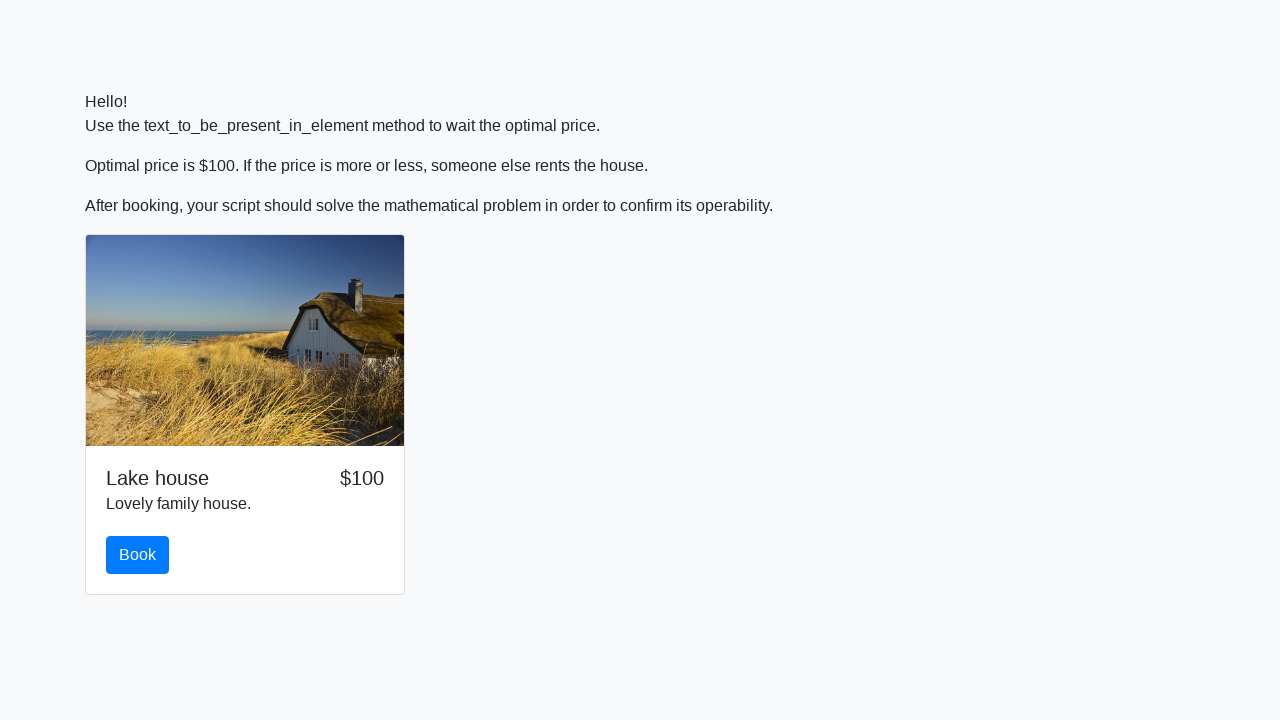

Clicked the book button at (138, 555) on #book
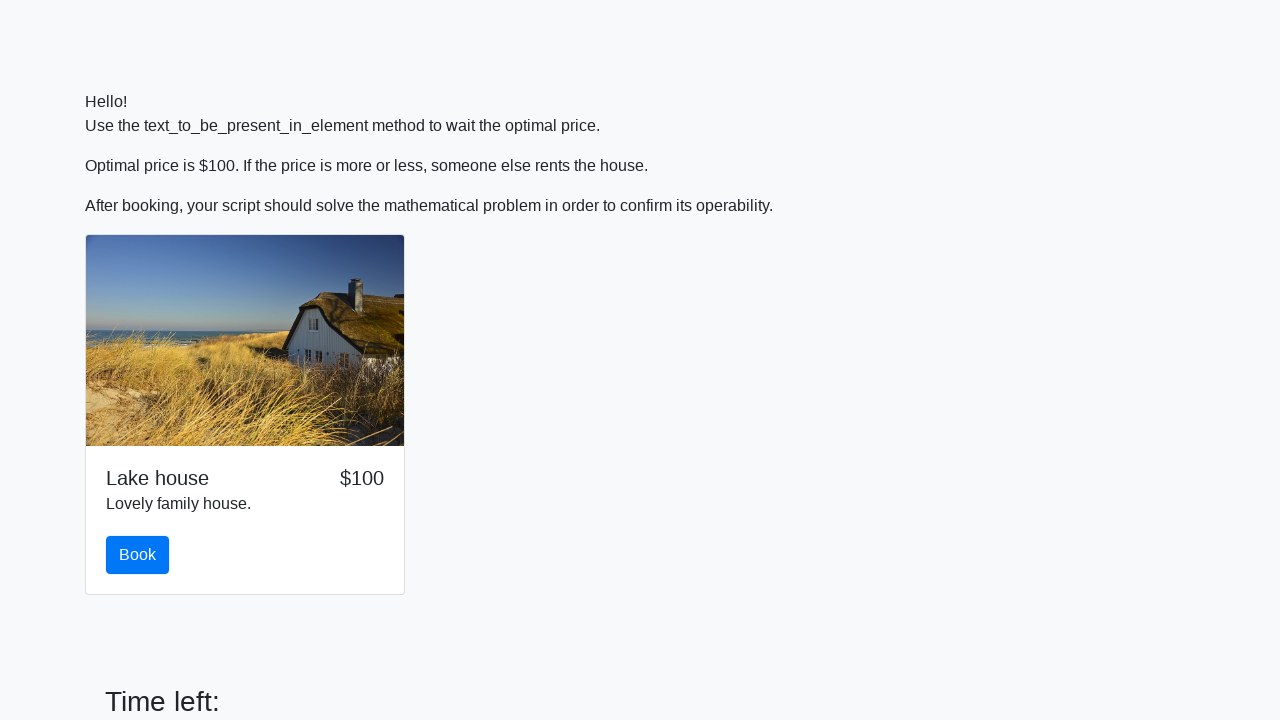

Retrieved input value for calculation
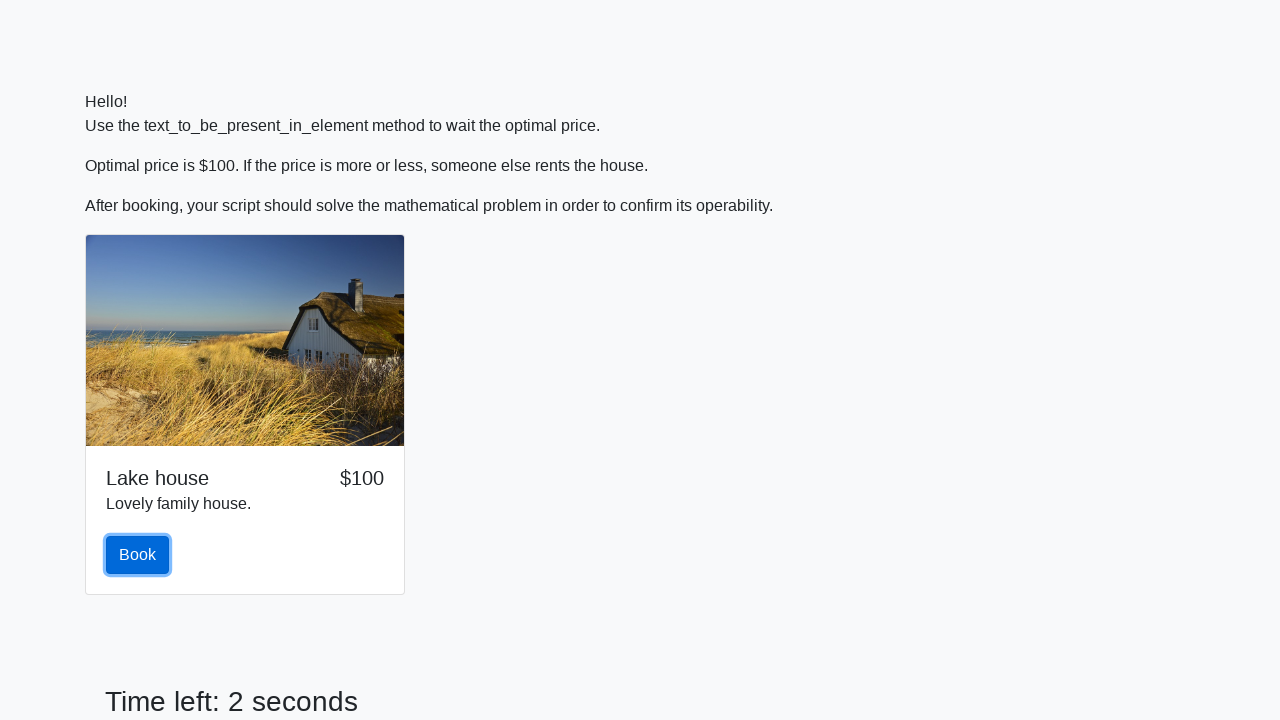

Calculated mathematical result using logarithmic formula
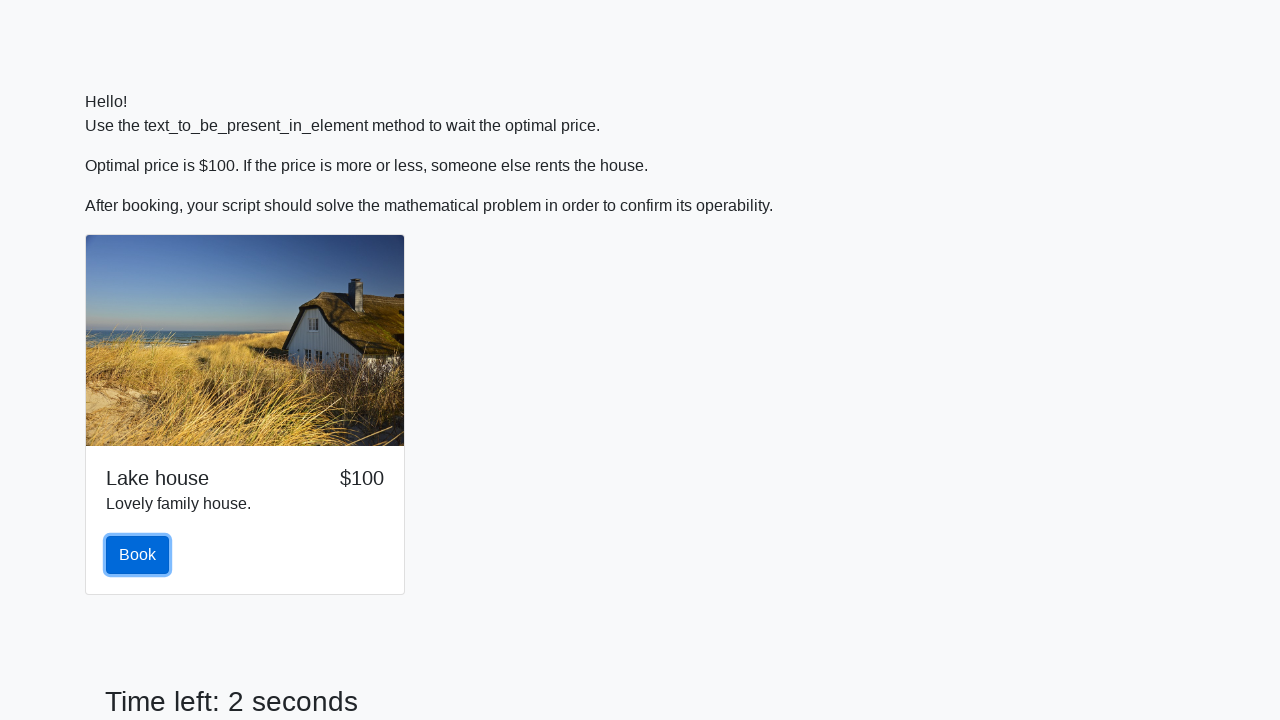

Filled answer field with calculated result on #answer
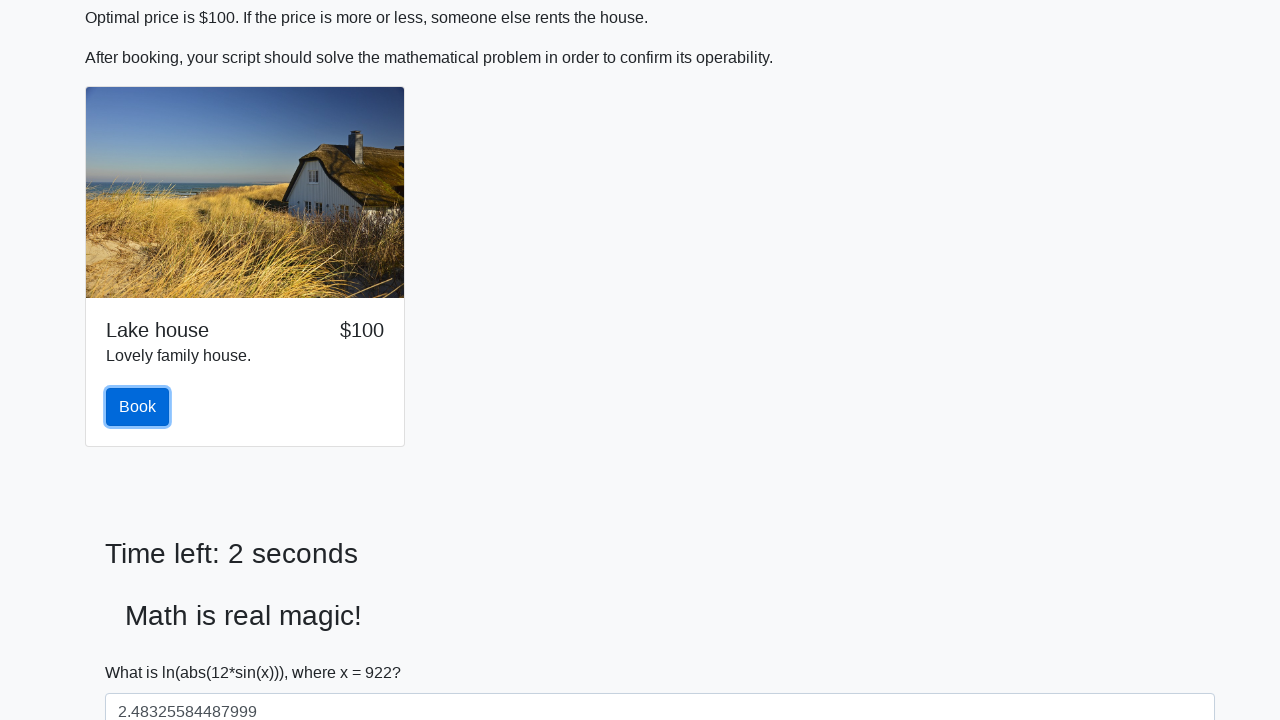

Clicked solve button to submit answer at (143, 651) on button#solve
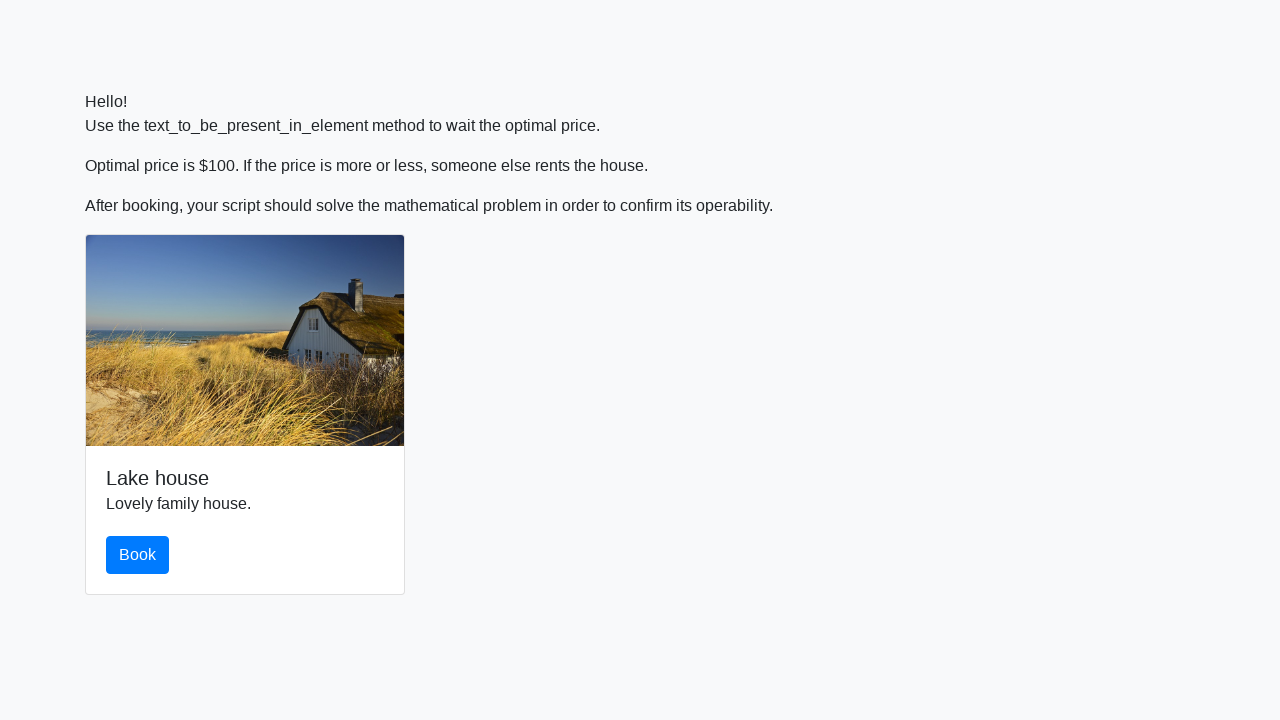

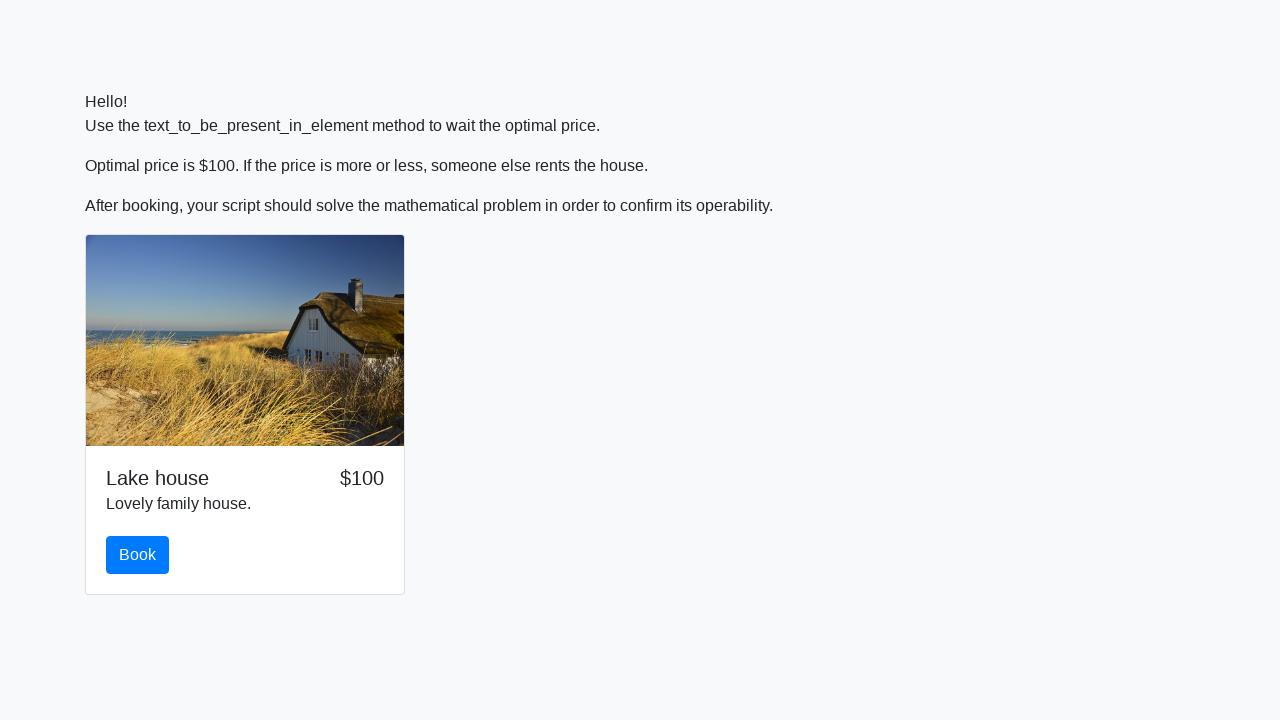